Tests CNPJ (Brazilian company ID) generator by clicking the generate button and verifying the generated CNPJ has proper formatting with dots and dashes

Starting URL: https://www.4devs.com.br/gerador_de_cnpj

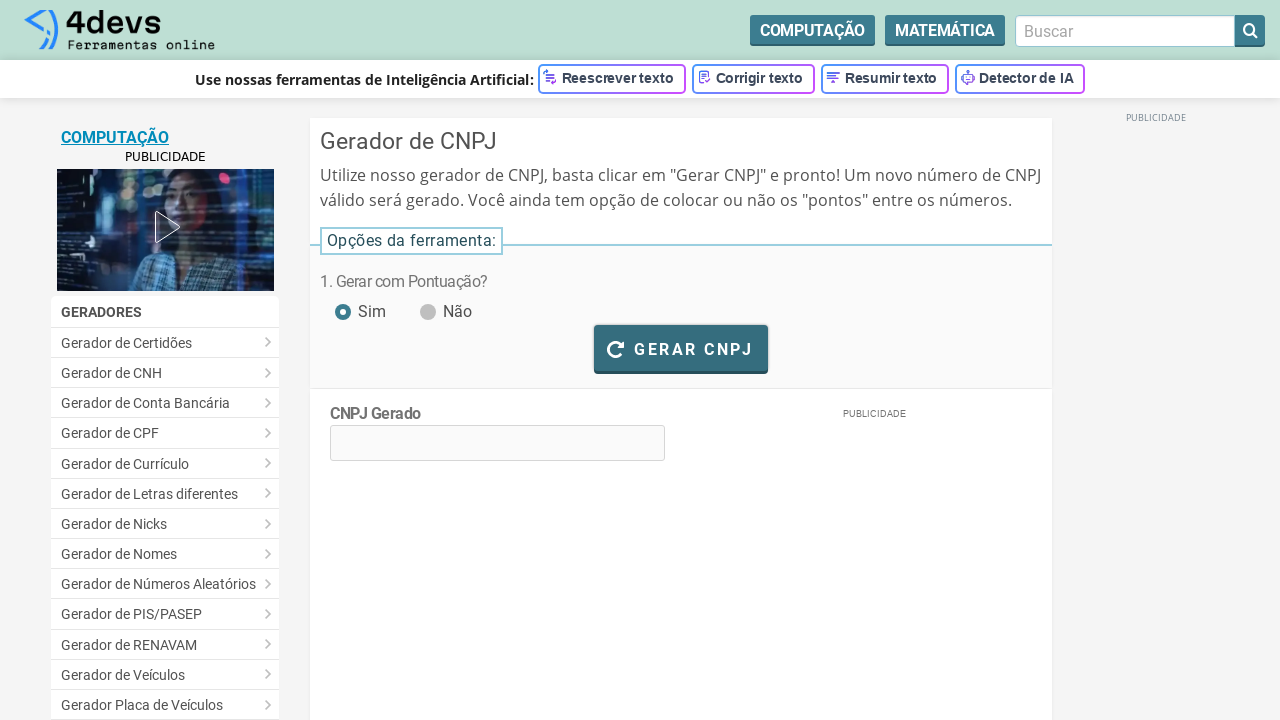

Clicked the generate CNPJ button at (681, 348) on #bt_gerar_cnpj
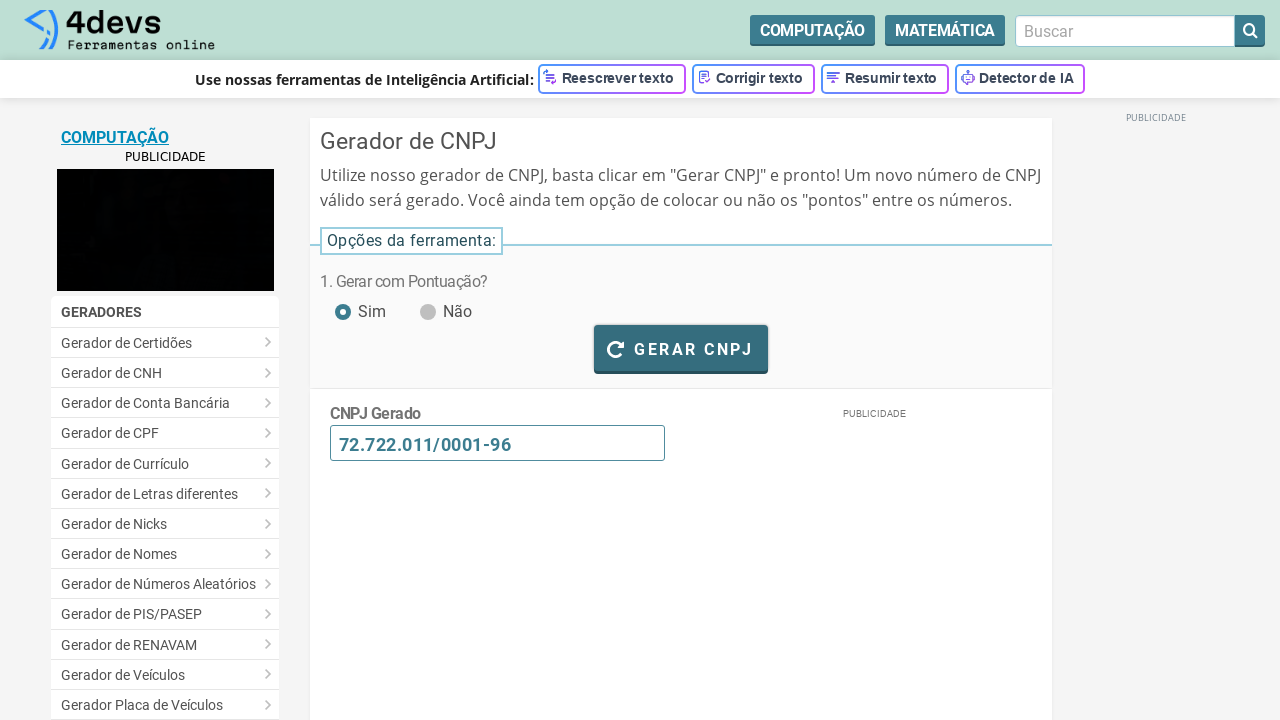

CNPJ generation completed and loading message disappeared
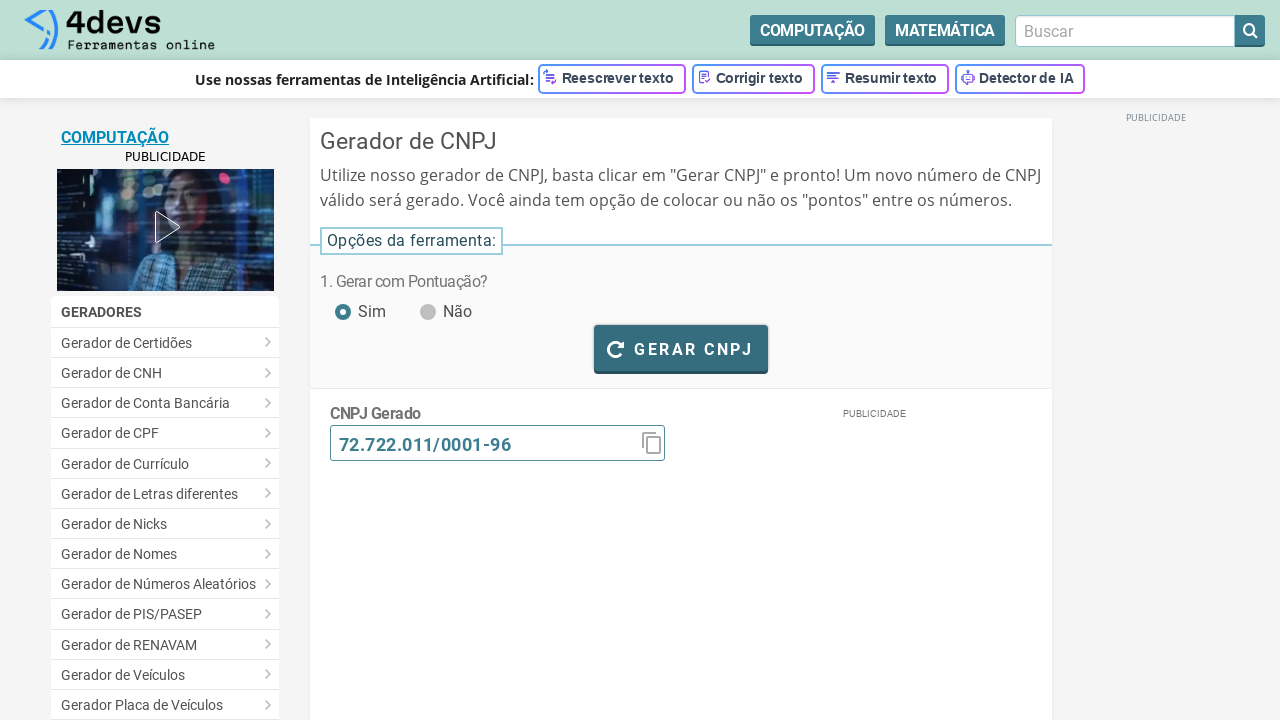

CNPJ element is visible with proper formatting (dots and dashes)
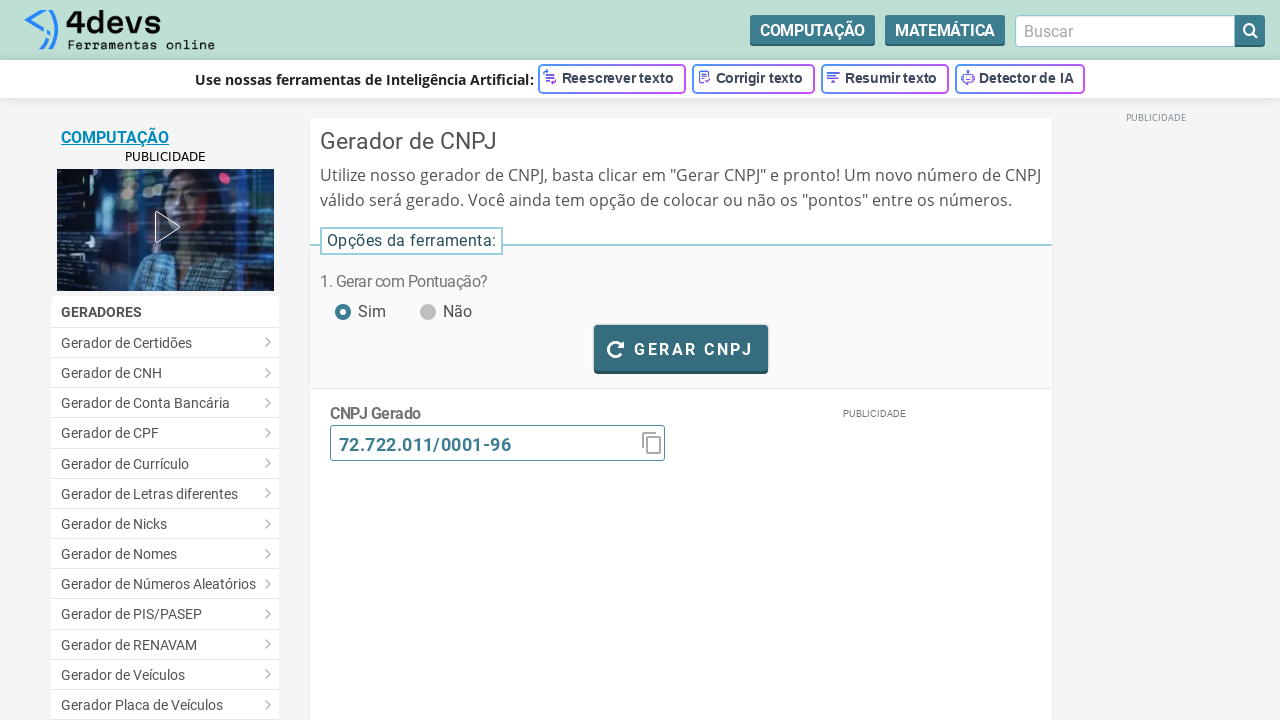

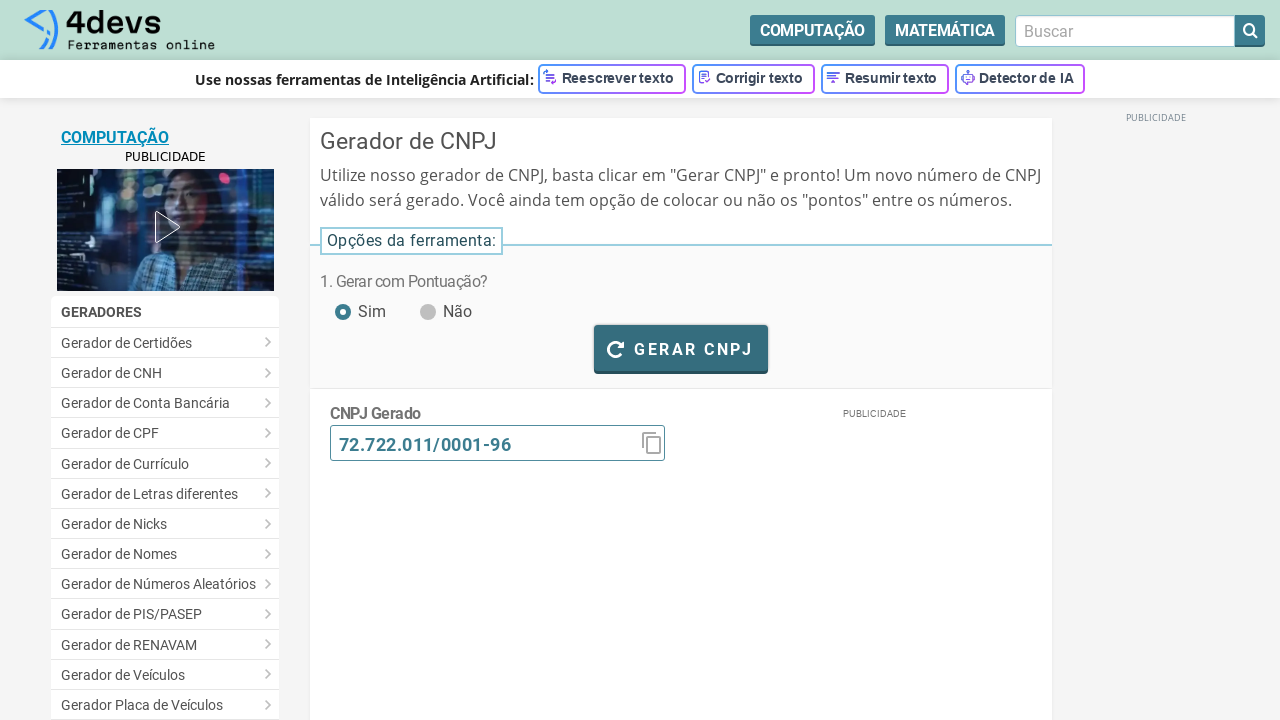